Navigates to Pro Kabaddi League standings page and verifies that team statistics (matches won and lost) are displayed for a specific team.

Starting URL: https://www.prokabaddi.com/standings

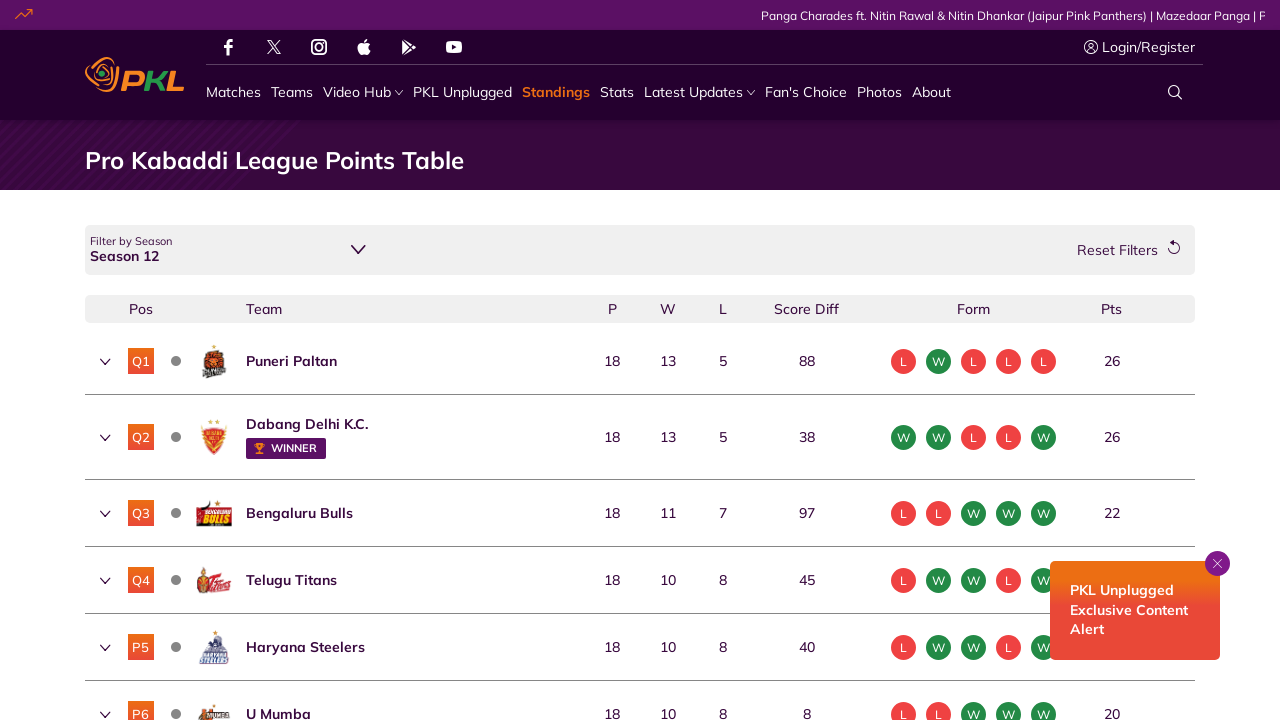

Waited for standings table to load and located team 'Jaipur Pink Panthers'
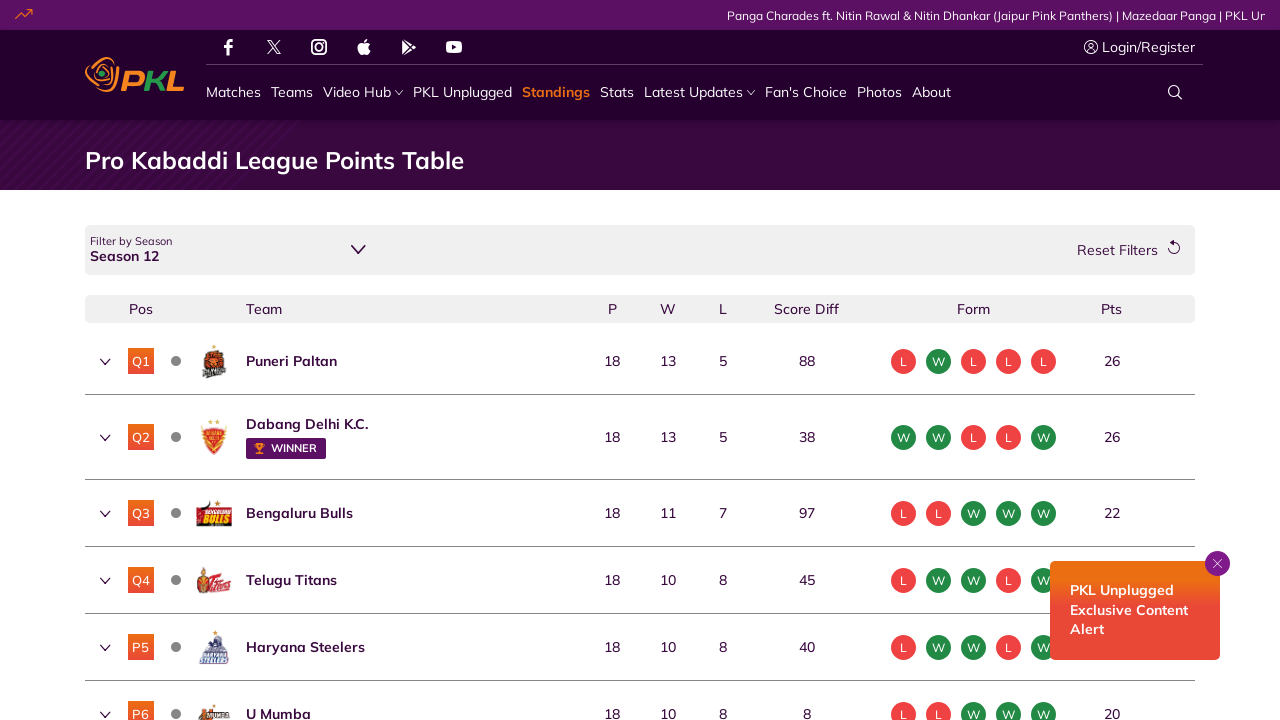

Verified matches won data is present for 'Jaipur Pink Panthers'
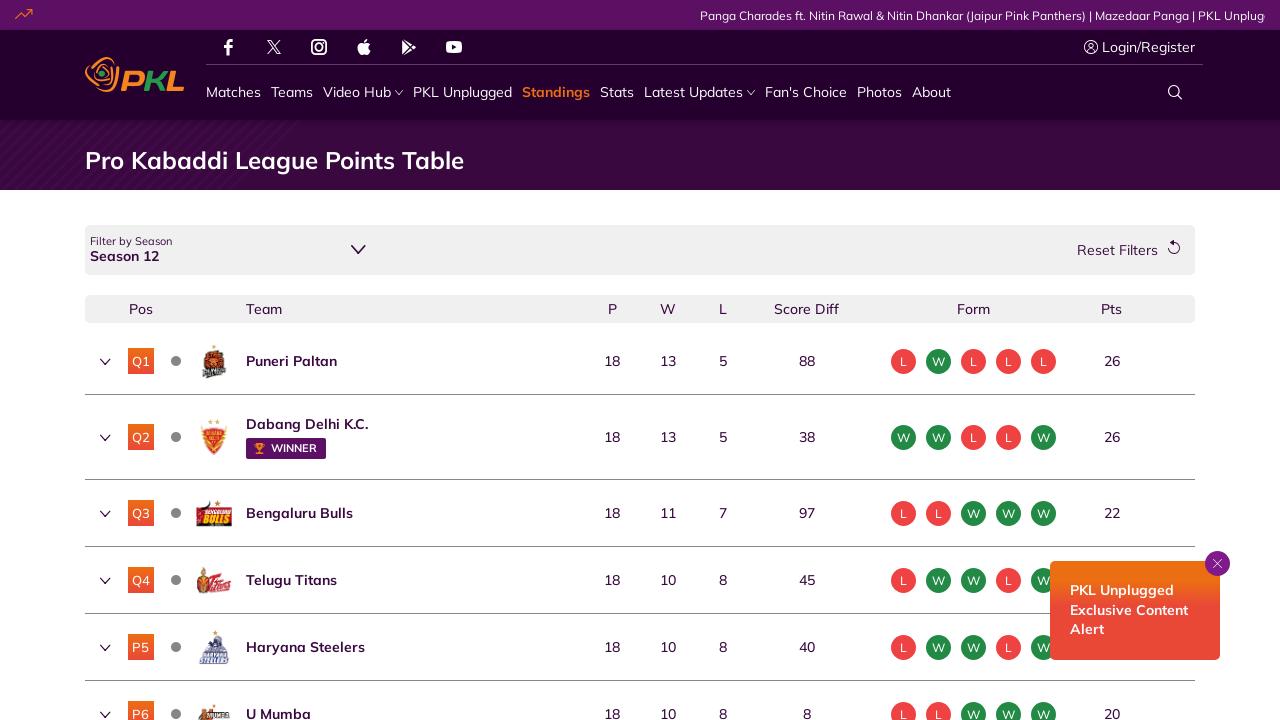

Verified matches lost data is present for 'Jaipur Pink Panthers'
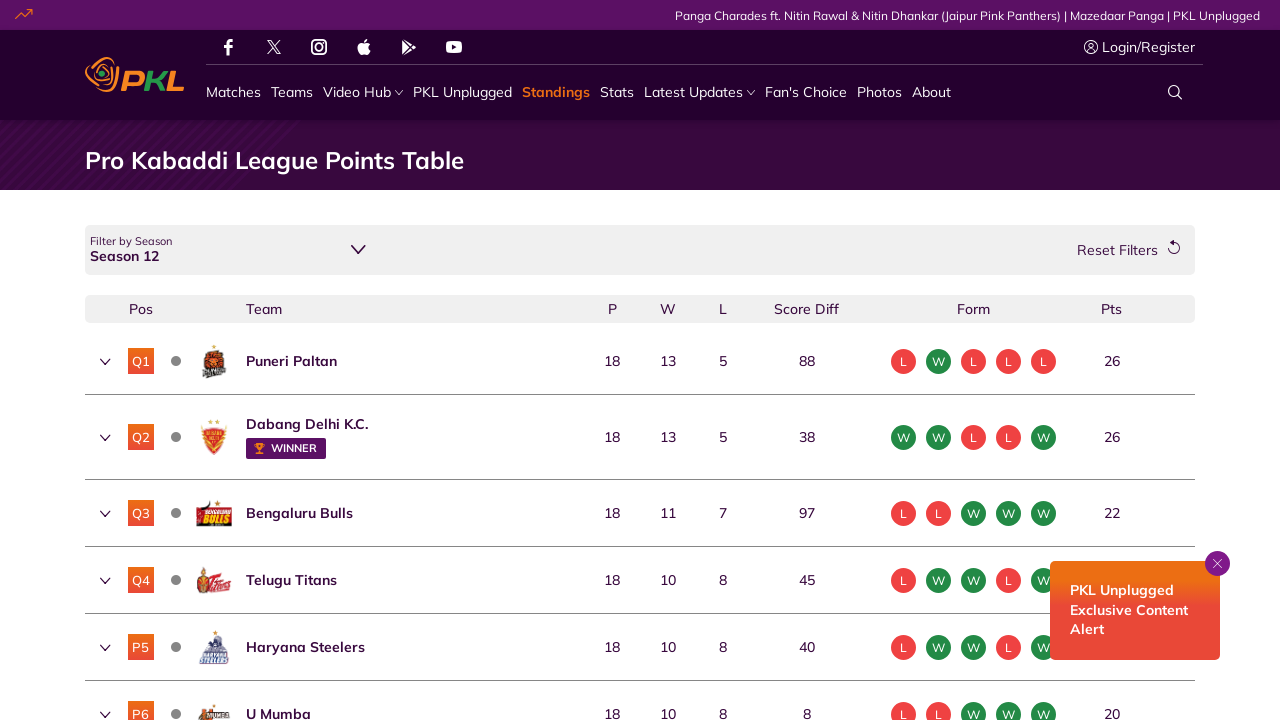

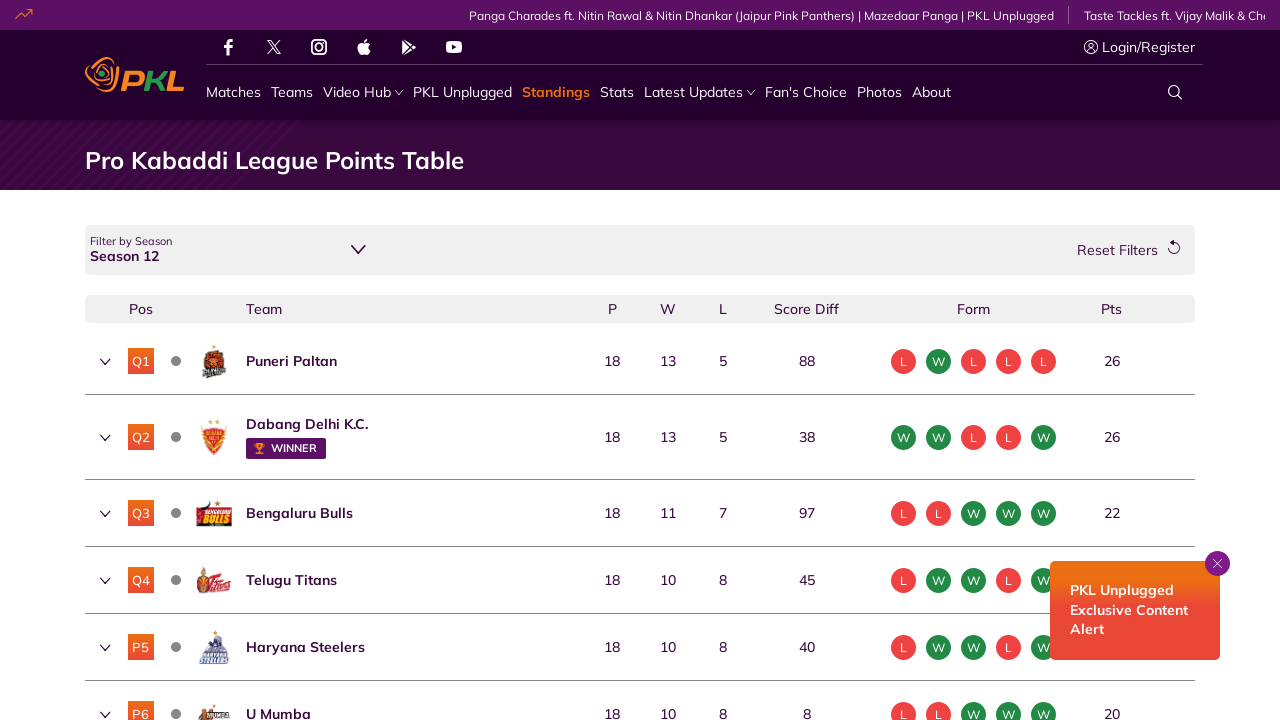